Tests the add to cart functionality on an e-commerce demo site by clicking the add to cart button for a product and verifying it appears in the cart pane.

Starting URL: https://bstackdemo.com/

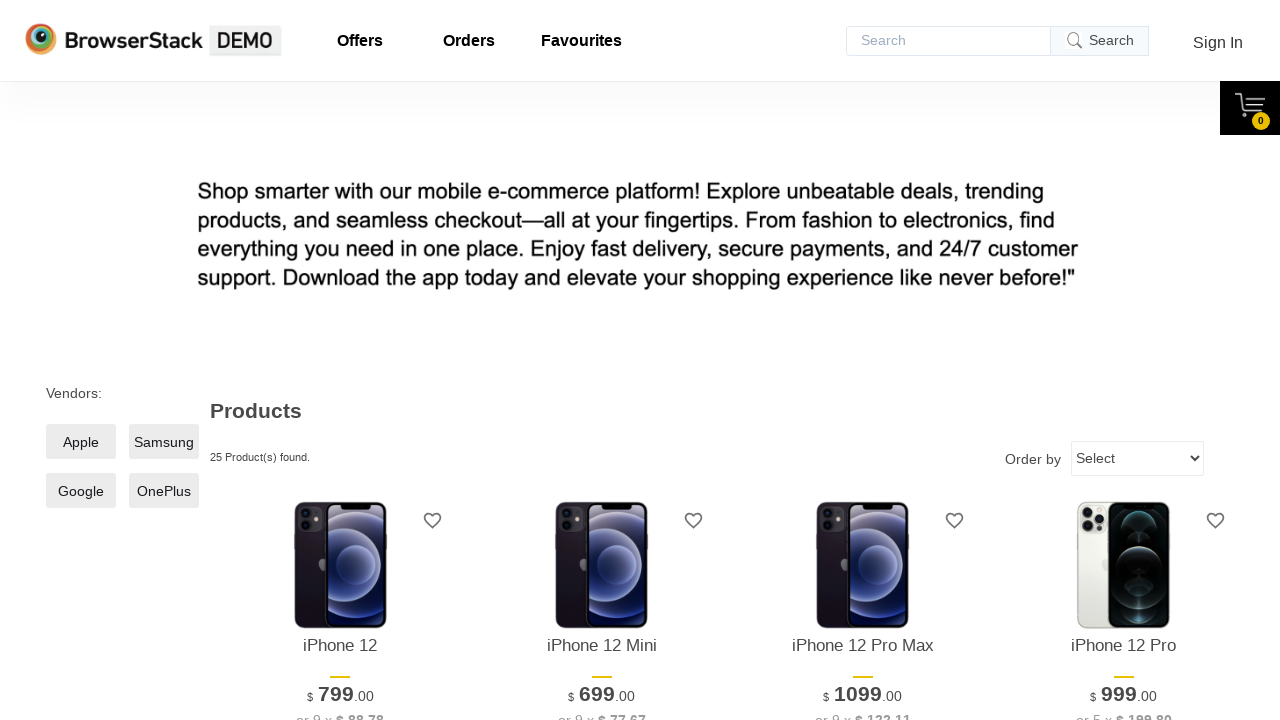

Page loaded and title contains 'StackDemo'
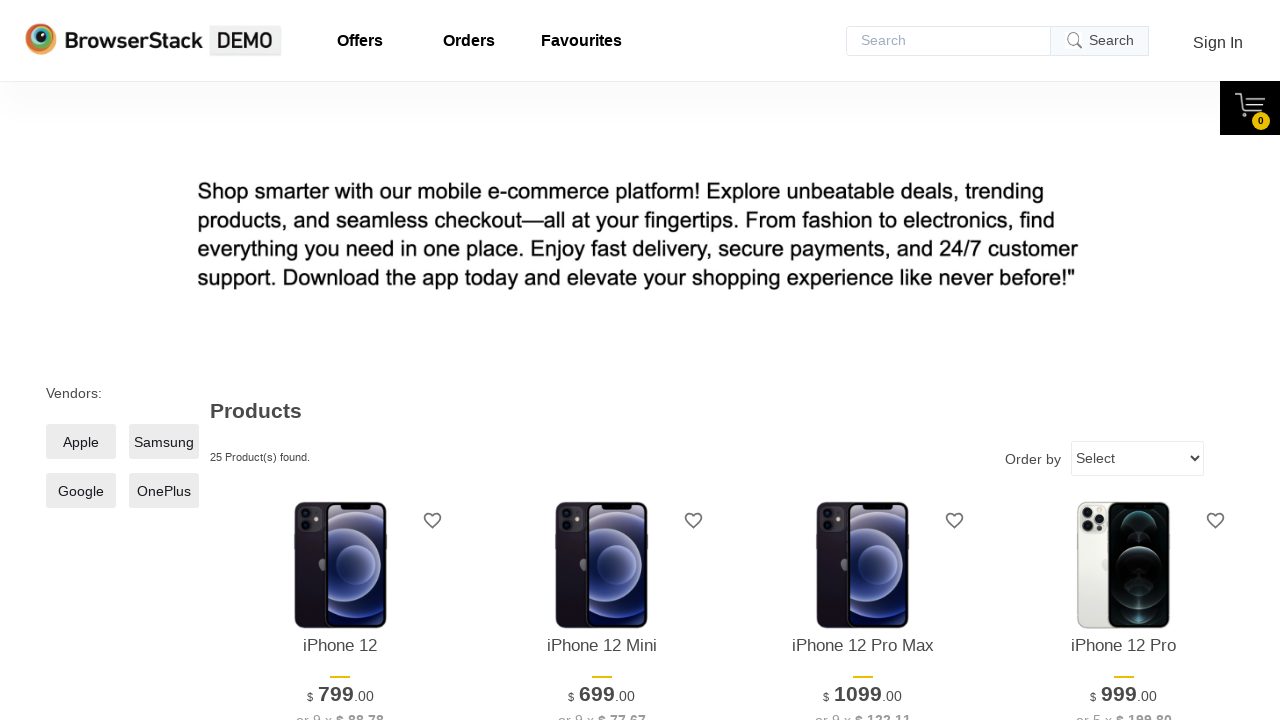

First product element is visible
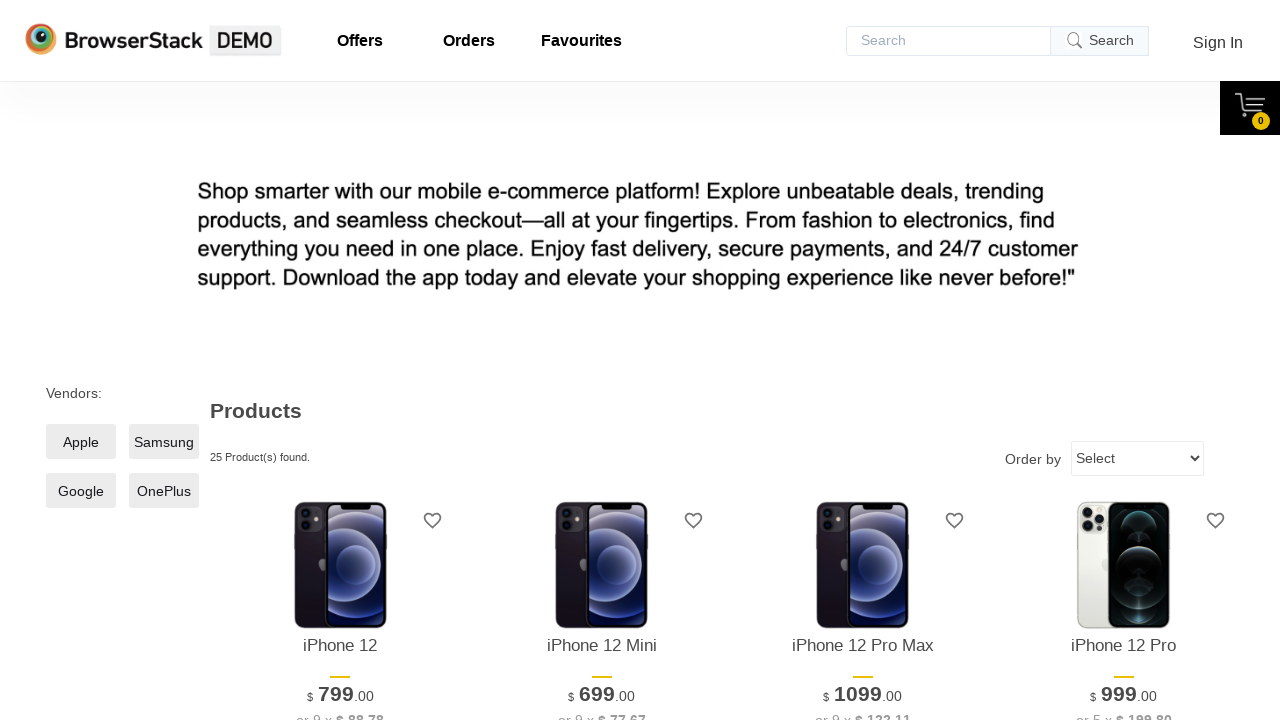

Retrieved product name: iPhone 12
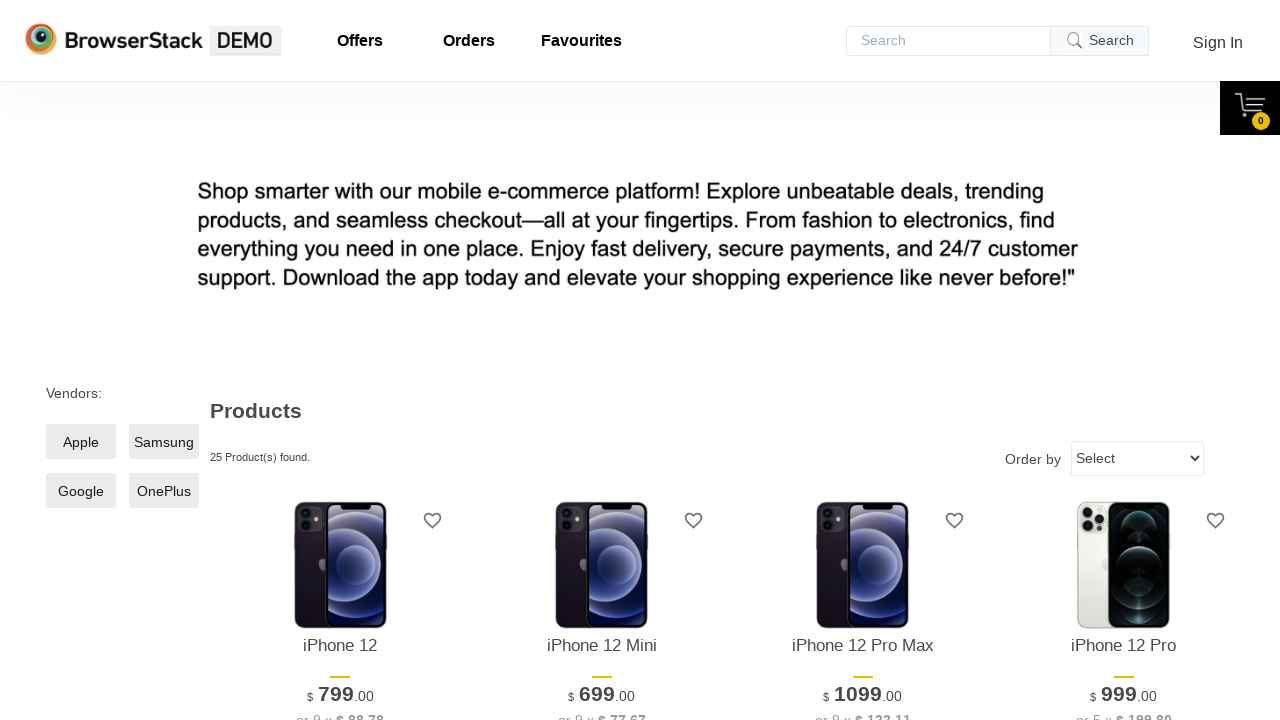

Add to Cart button is visible
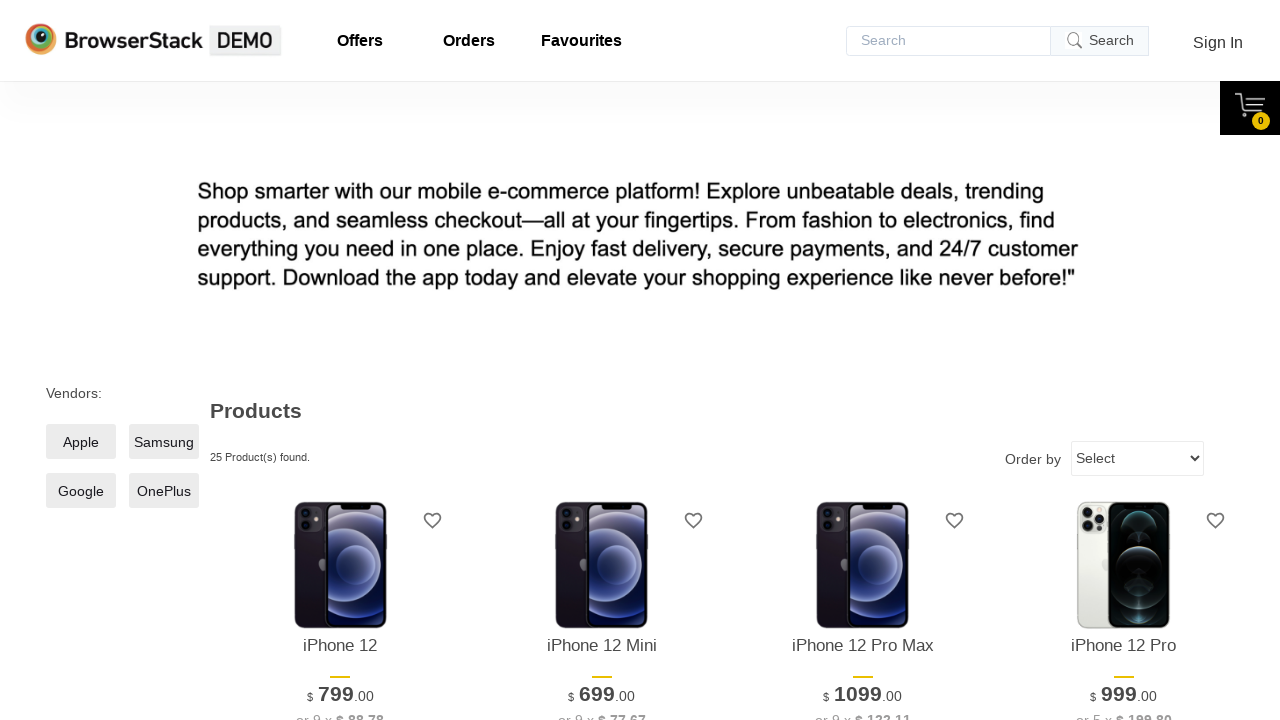

Clicked Add to Cart button for the product at (340, 361) on xpath=//*[@id="1"]/div[4]
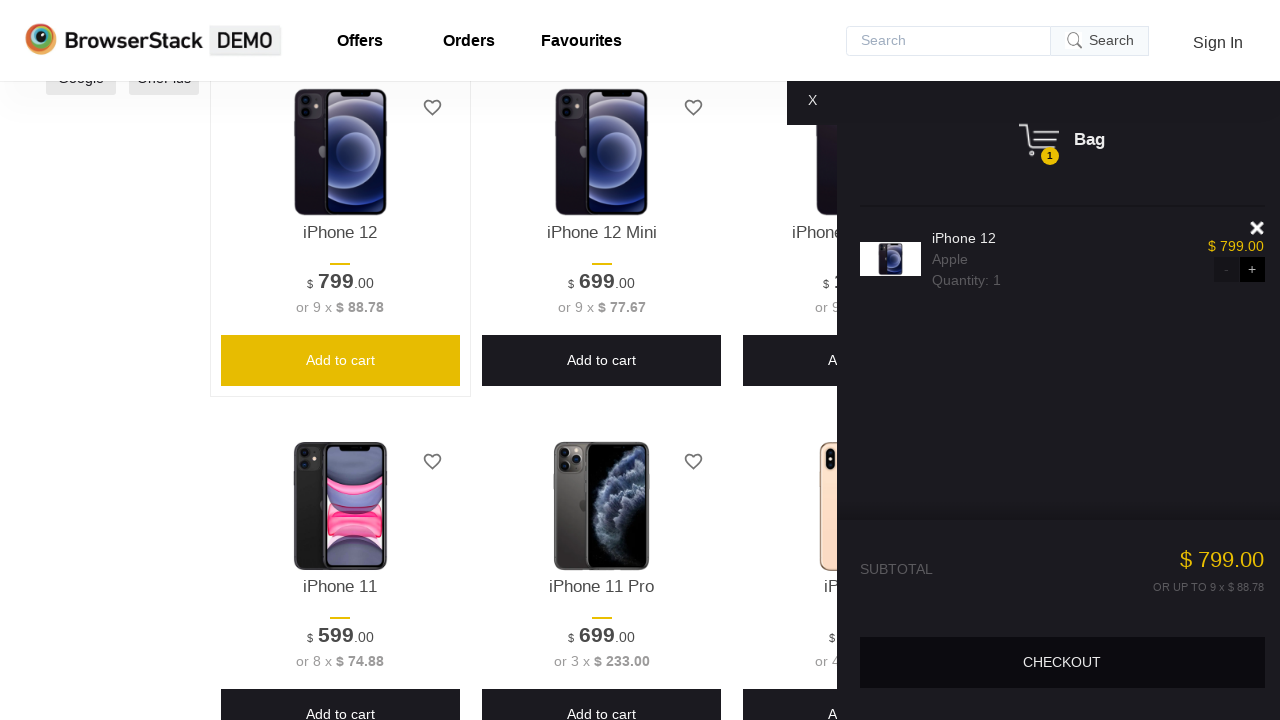

Product successfully added to cart and appears in cart pane
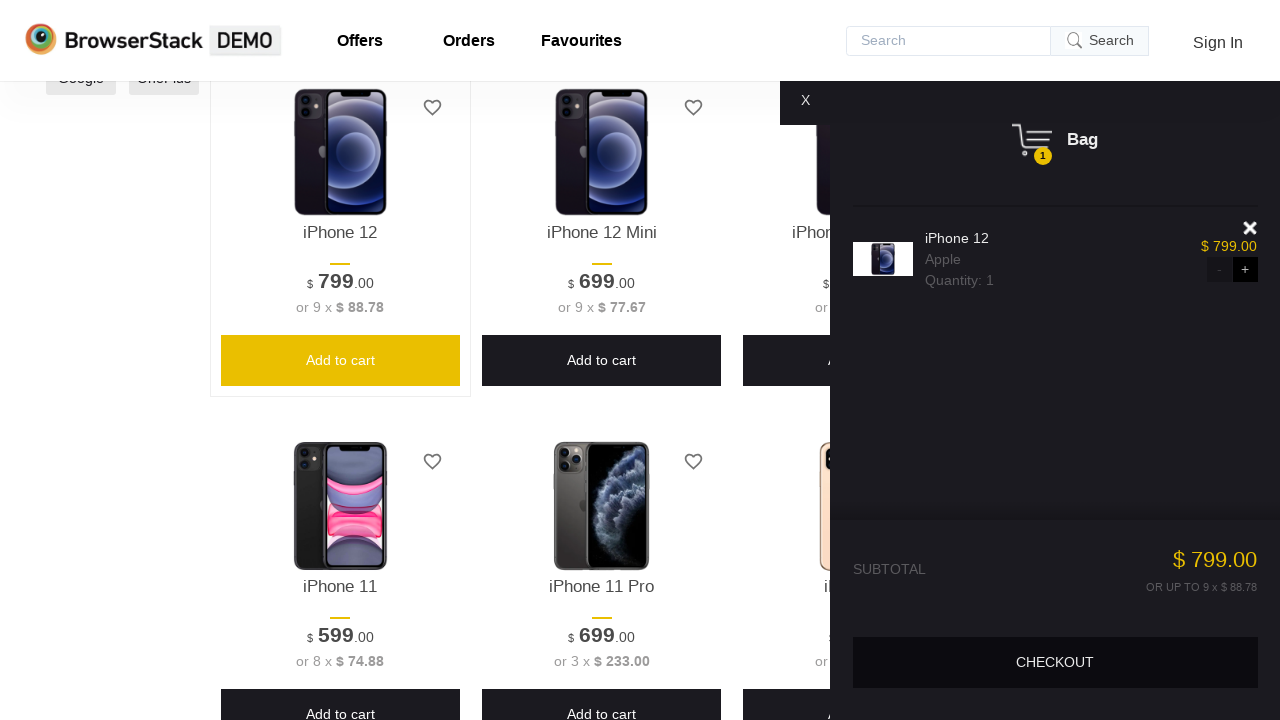

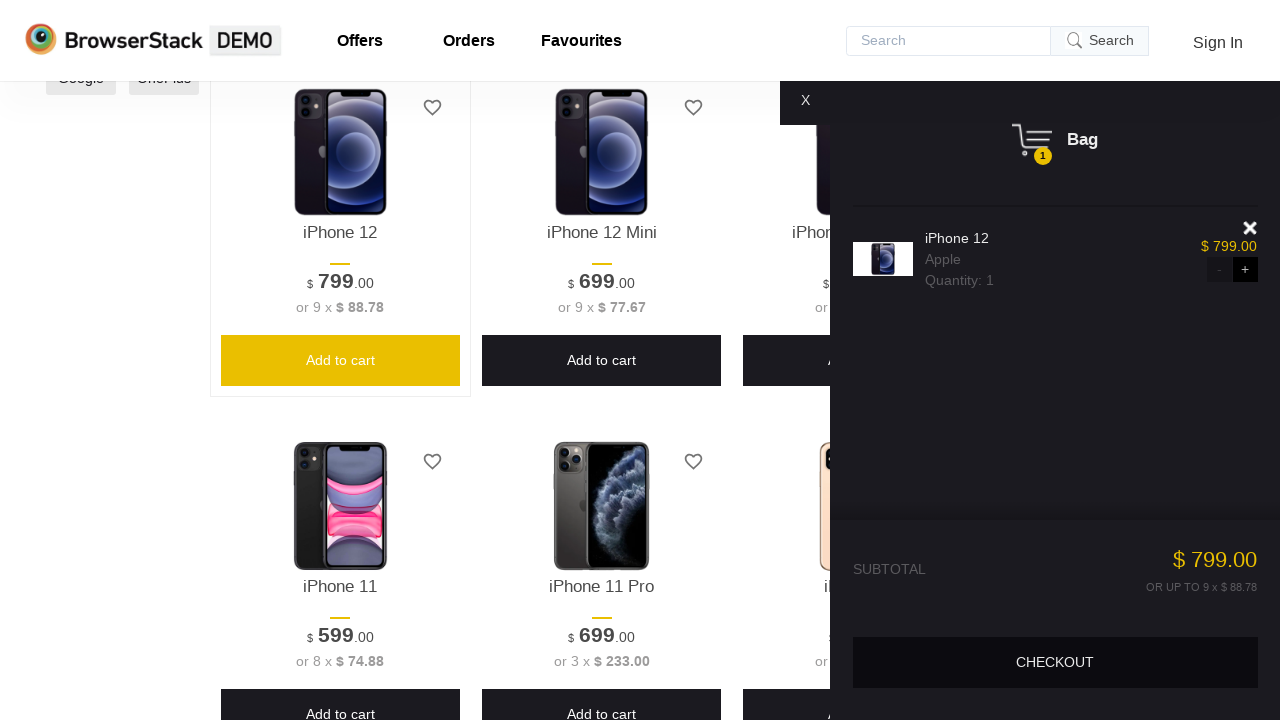